Tests jQuery UI draggable functionality by dragging an element to a new position within an iframe

Starting URL: https://jqueryui.com/draggable

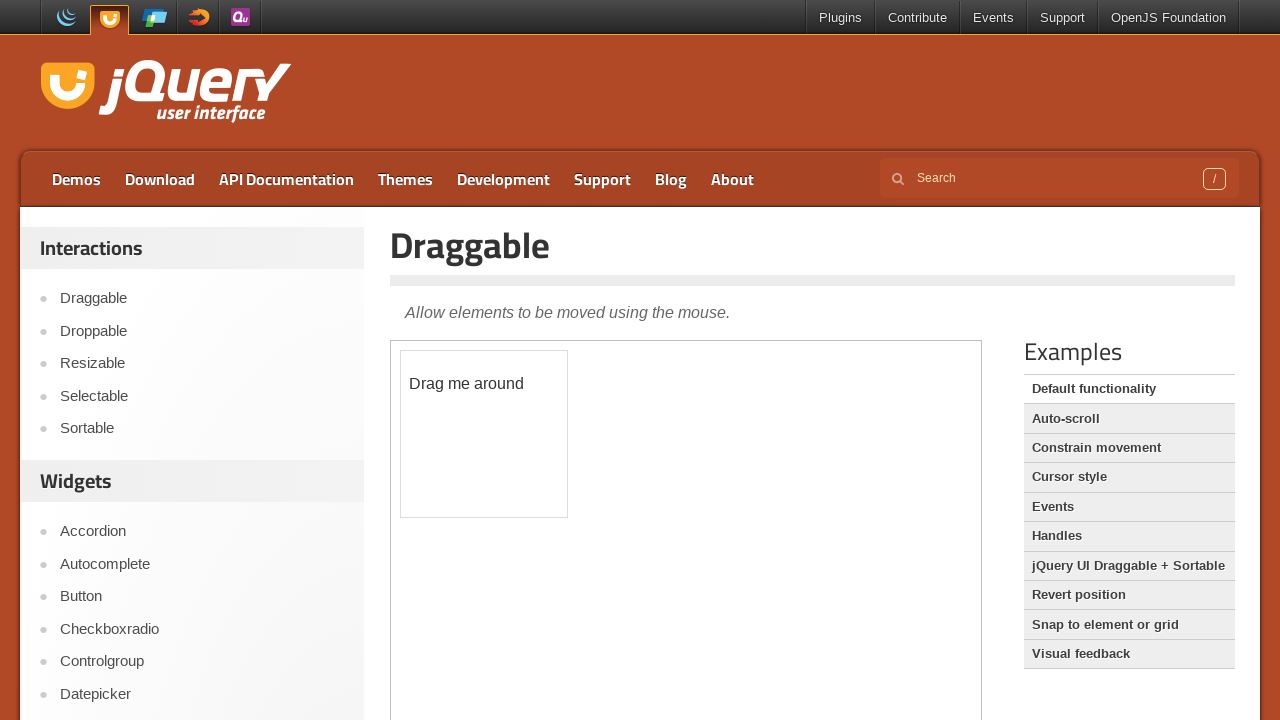

Located the demo iframe containing draggable element
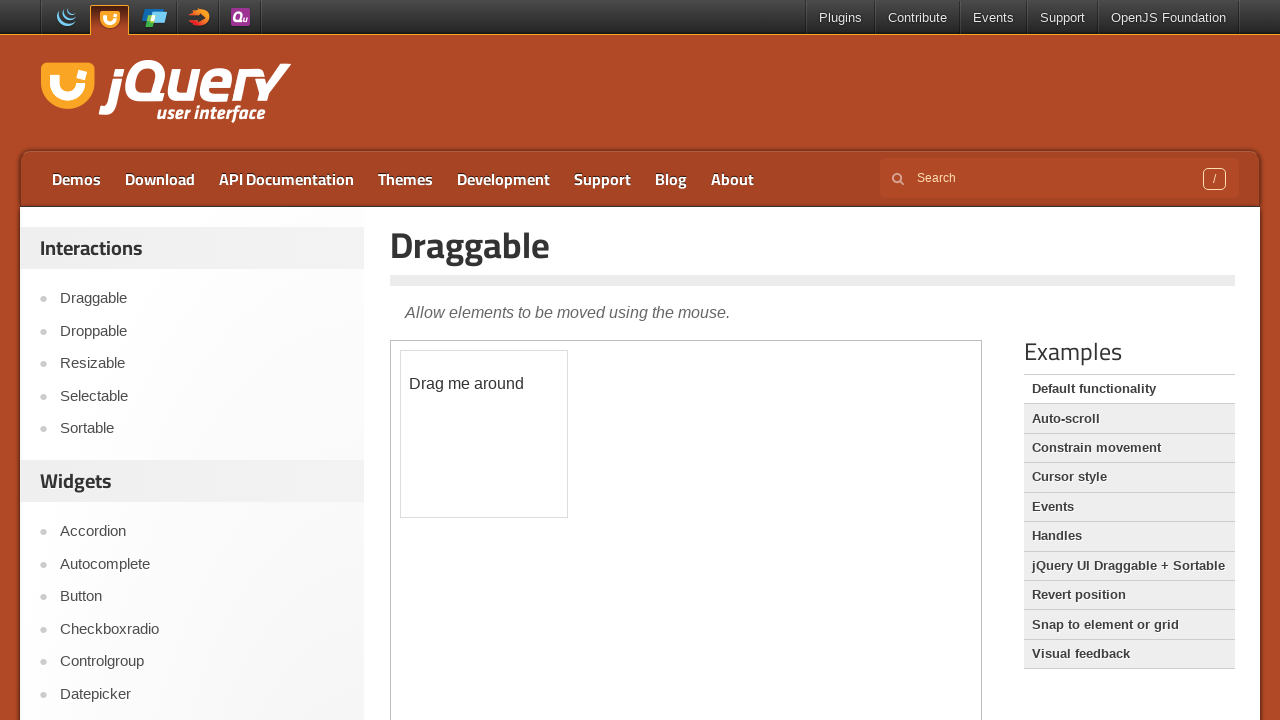

Located the draggable element with ID 'draggable'
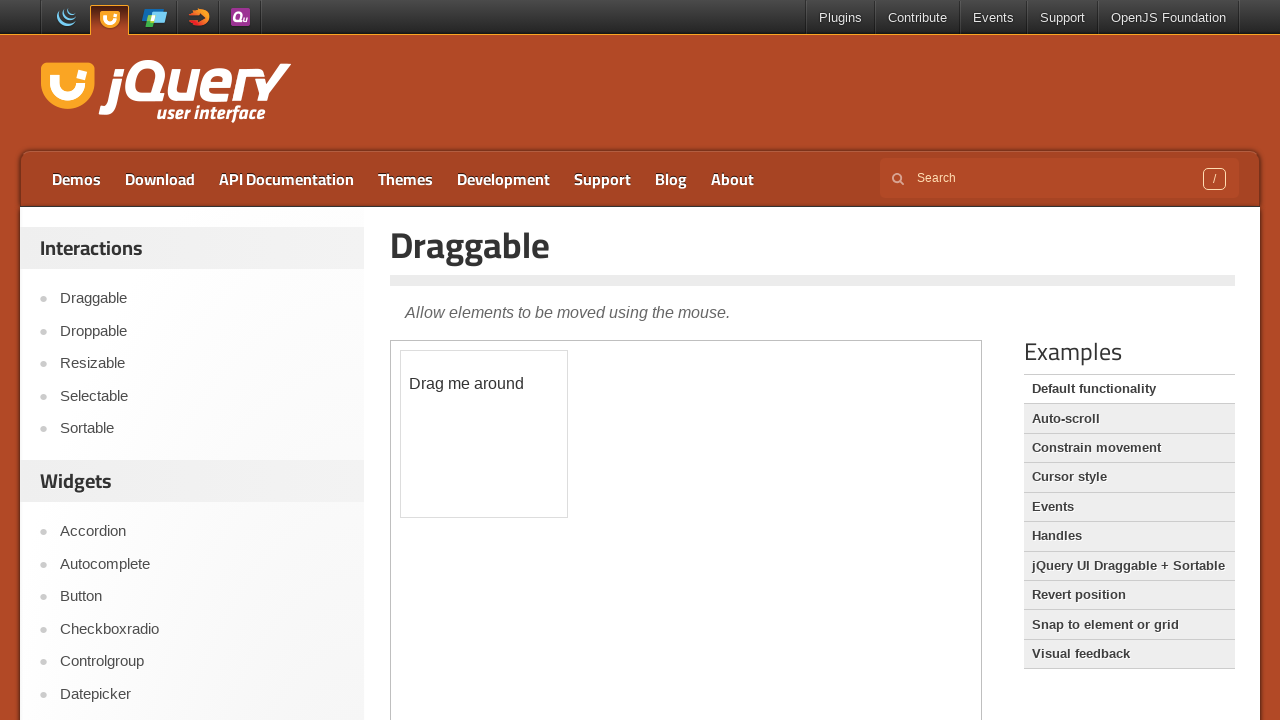

Dragged the element to new position (x: 100, y: 100) at (501, 451)
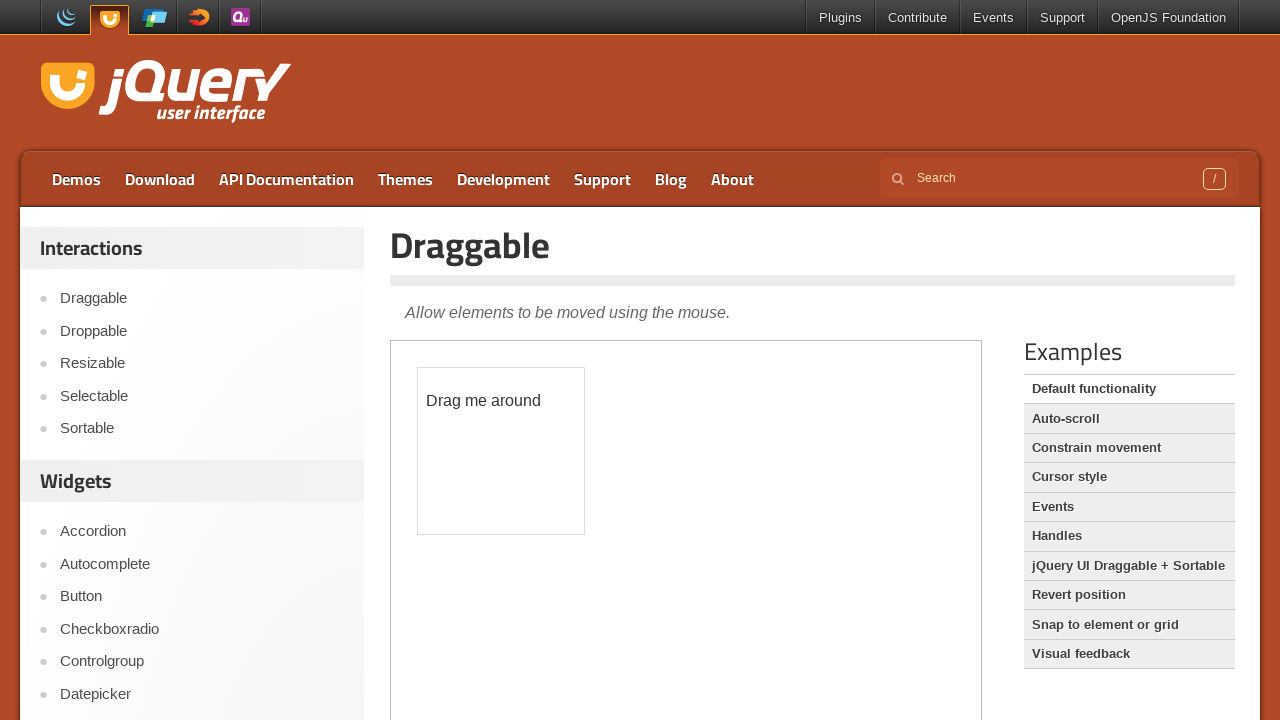

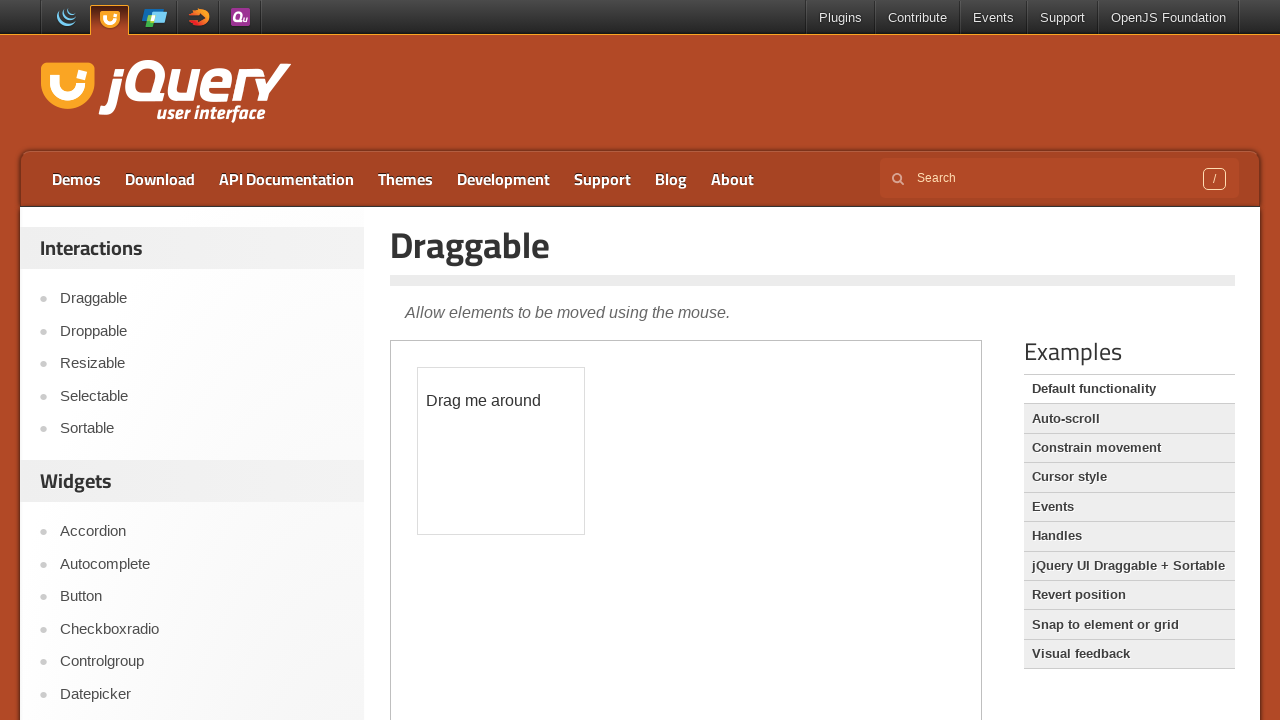